Navigates to Rahul Shetty Academy website and verifies the page loads by checking for page title and URL availability

Starting URL: https://rahulshettyacademy.com/

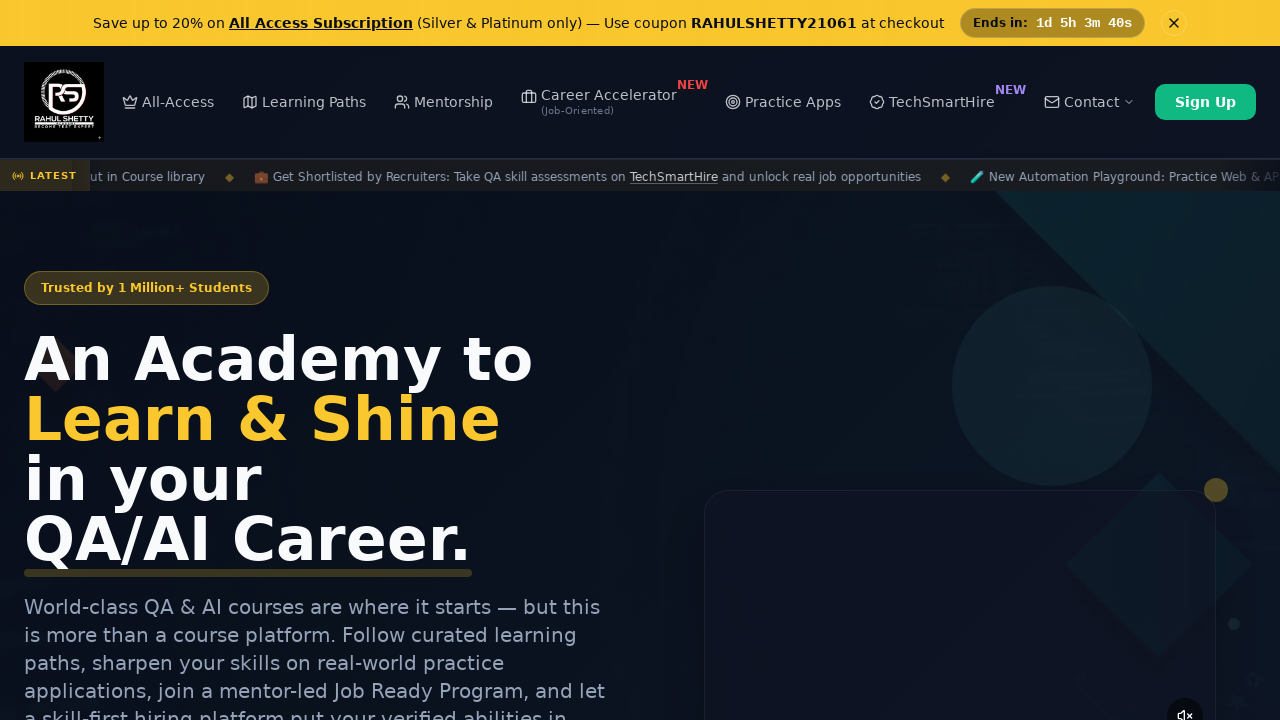

Waited for page to reach domcontentloaded state
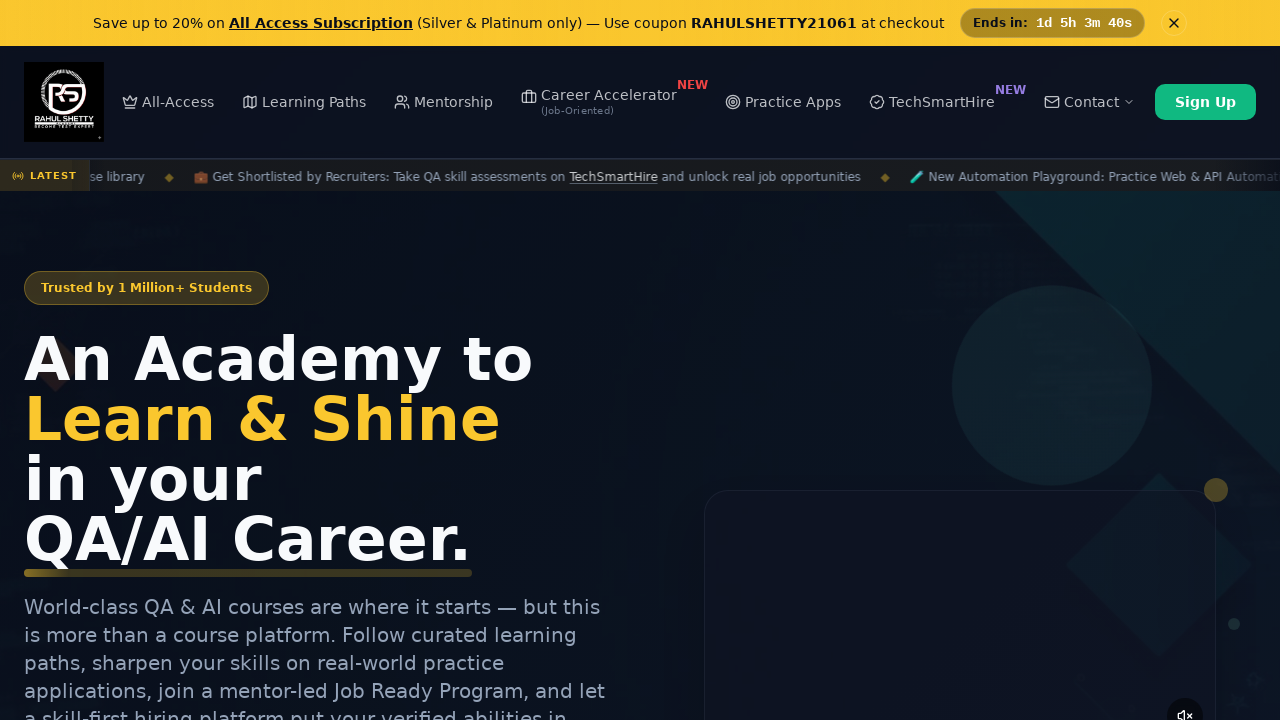

Verified page title is present and not empty
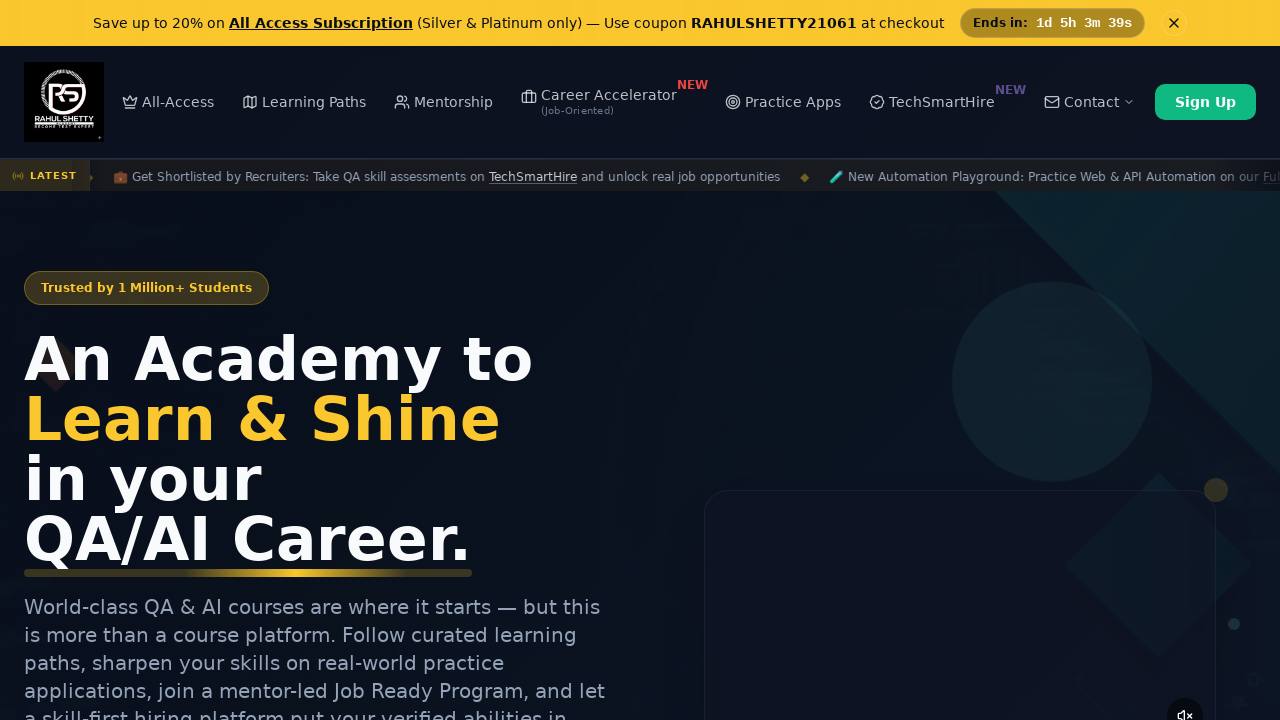

Verified URL contains 'rahulshettyacademy.com'
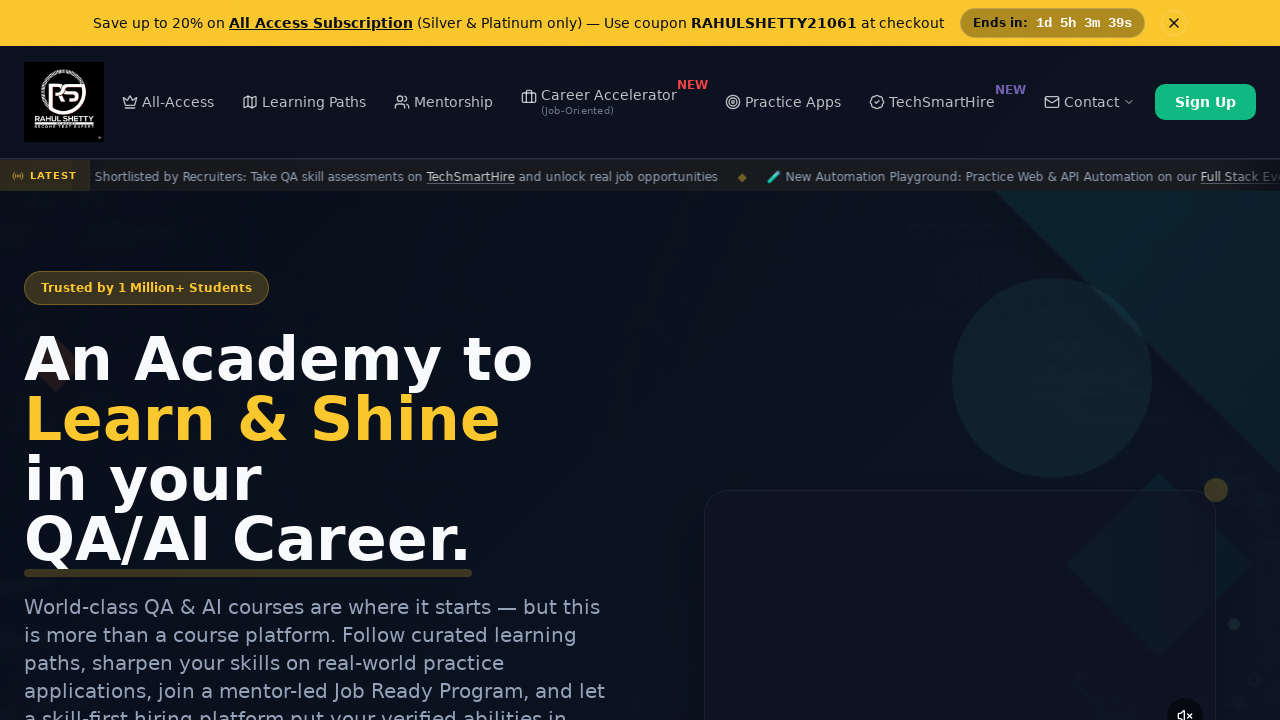

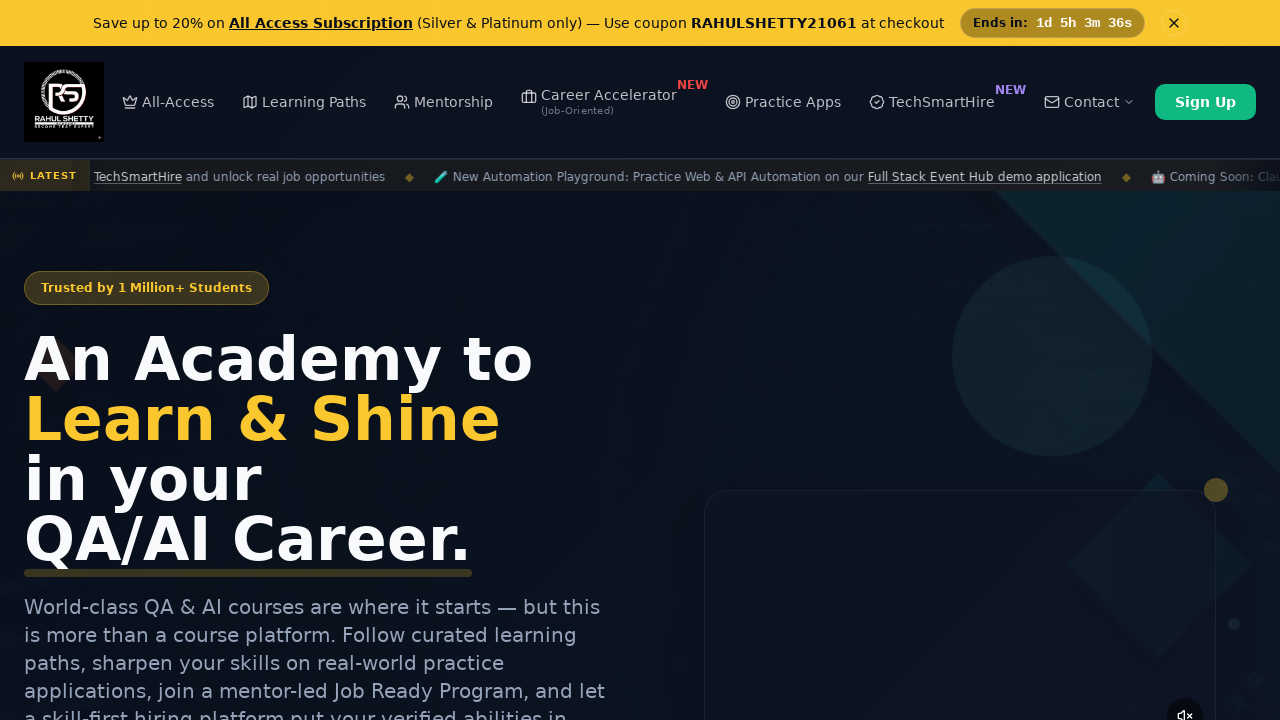